Navigates to Capital One website and clicks forgot password link

Starting URL: https://www.capitalone.com/

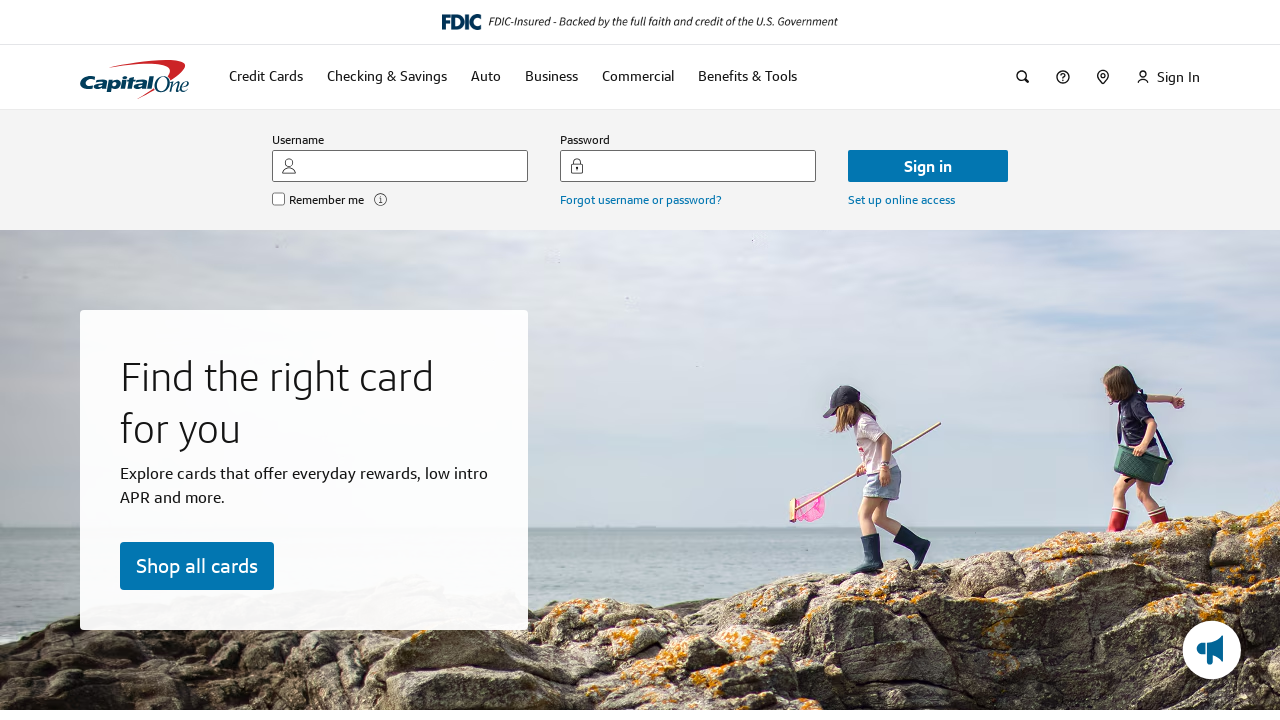

Navigated to Capital One website
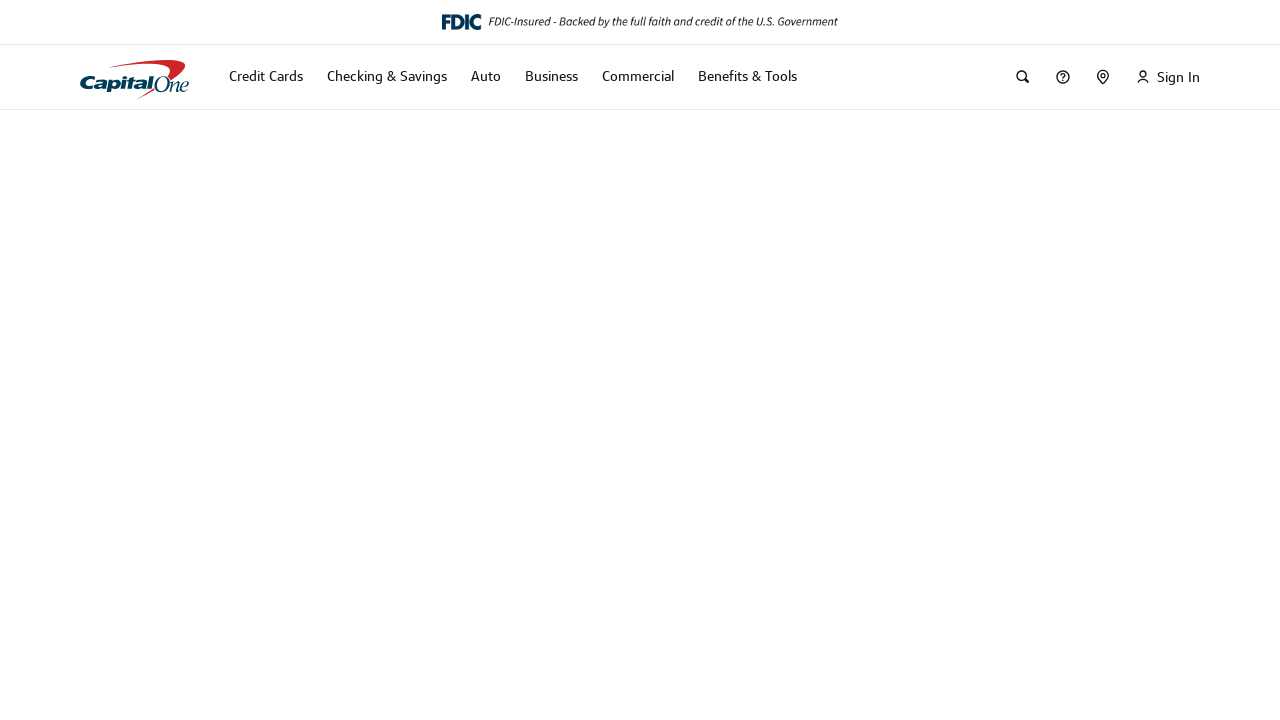

Clicked forgot password link at (641, 200) on #forgotUnpw
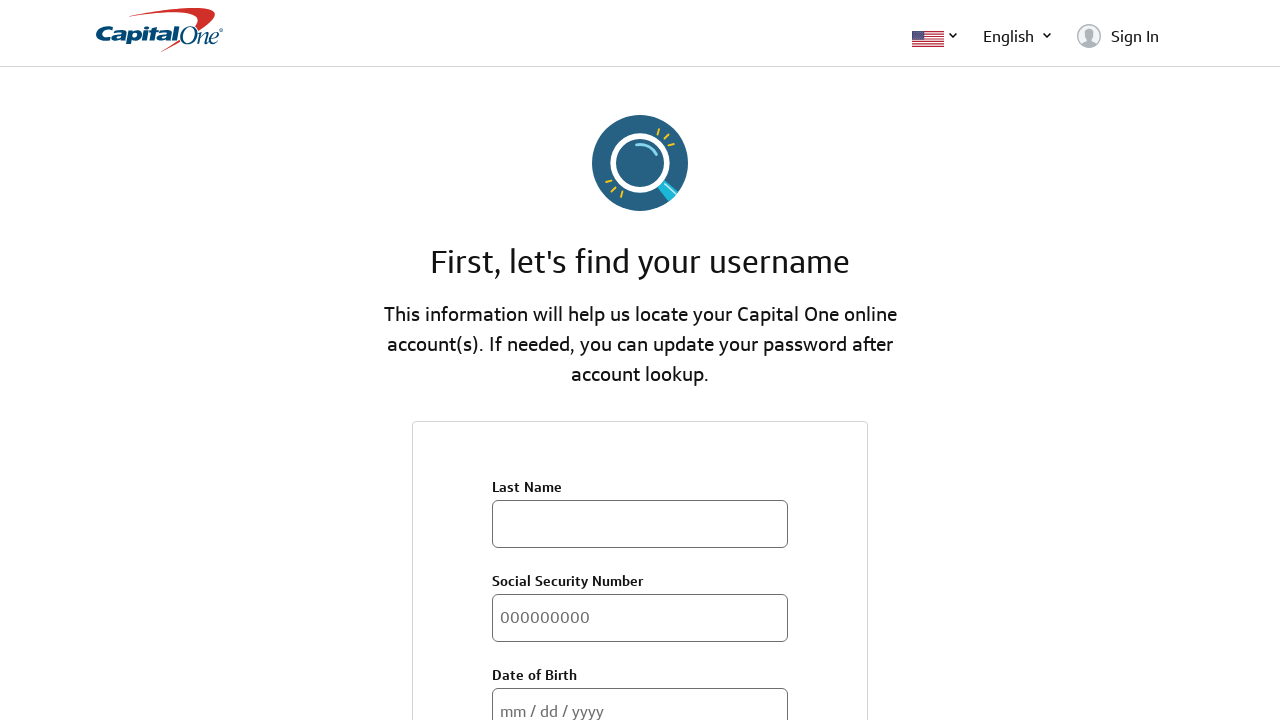

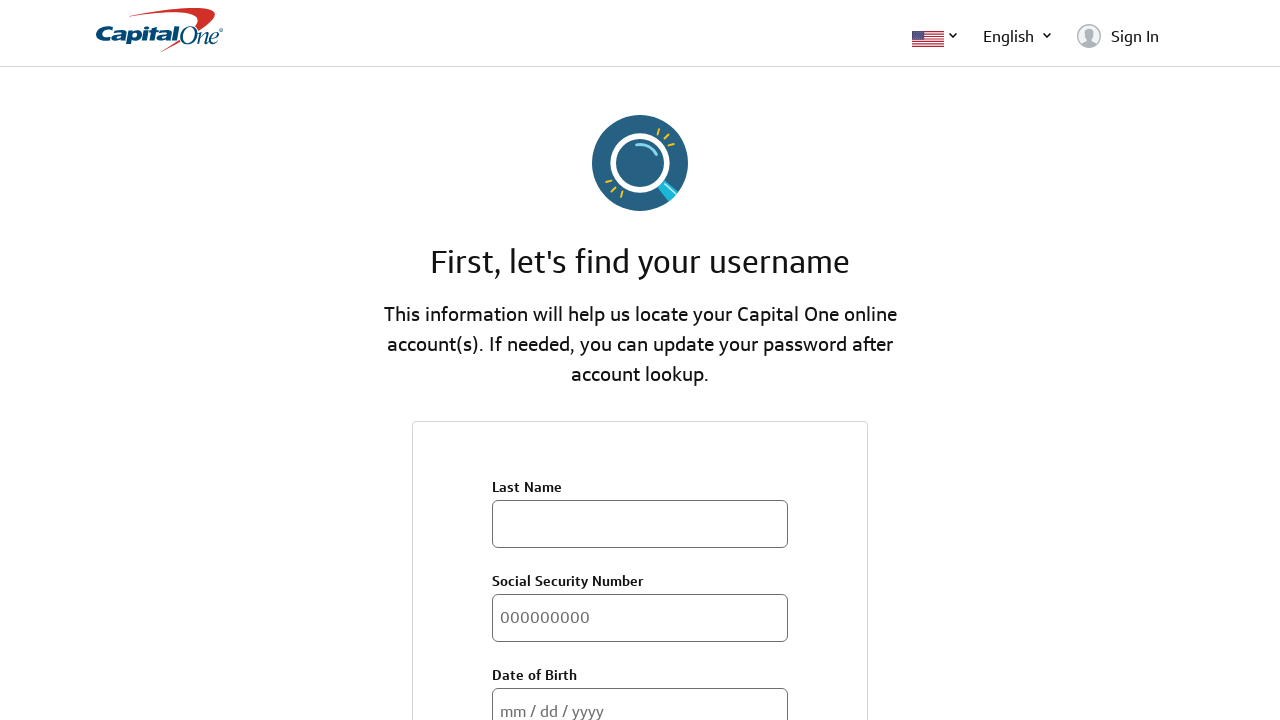